Navigates to OrangeHRM demo login page and verifies that the username hint text is displayed on the page

Starting URL: https://opensource-demo.orangehrmlive.com/web/index.php/auth/login

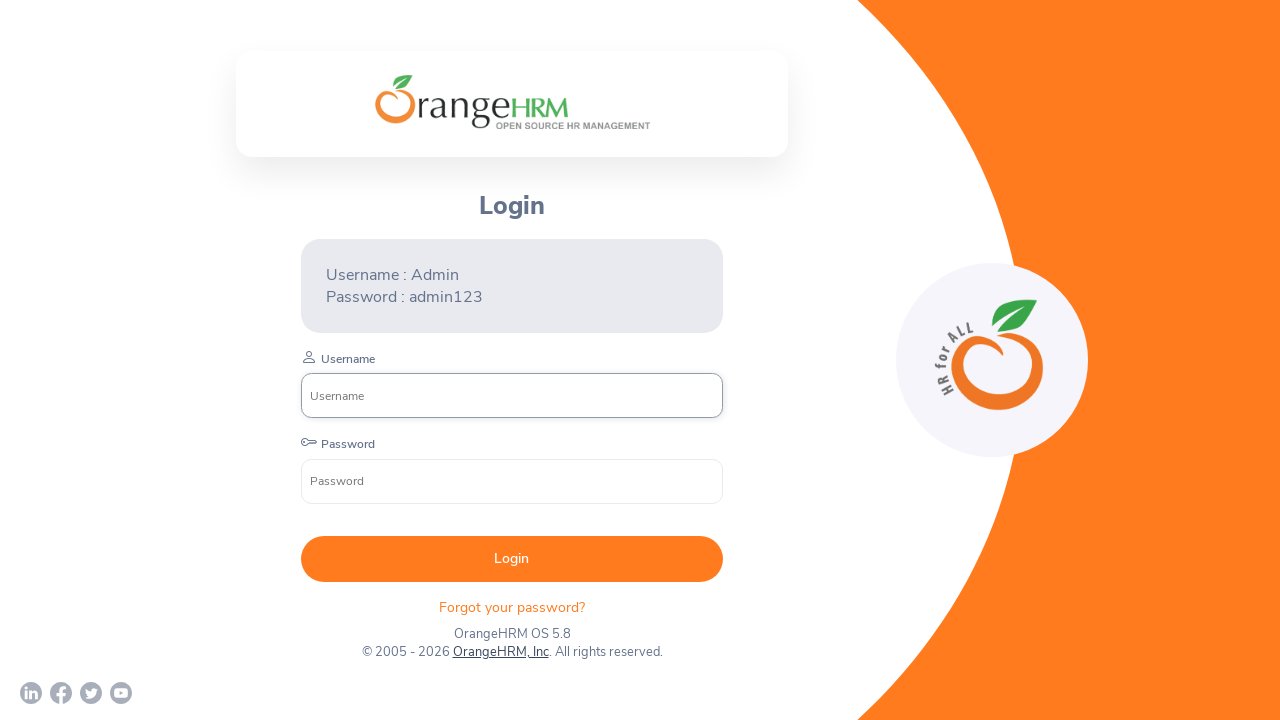

Navigated to OrangeHRM demo login page
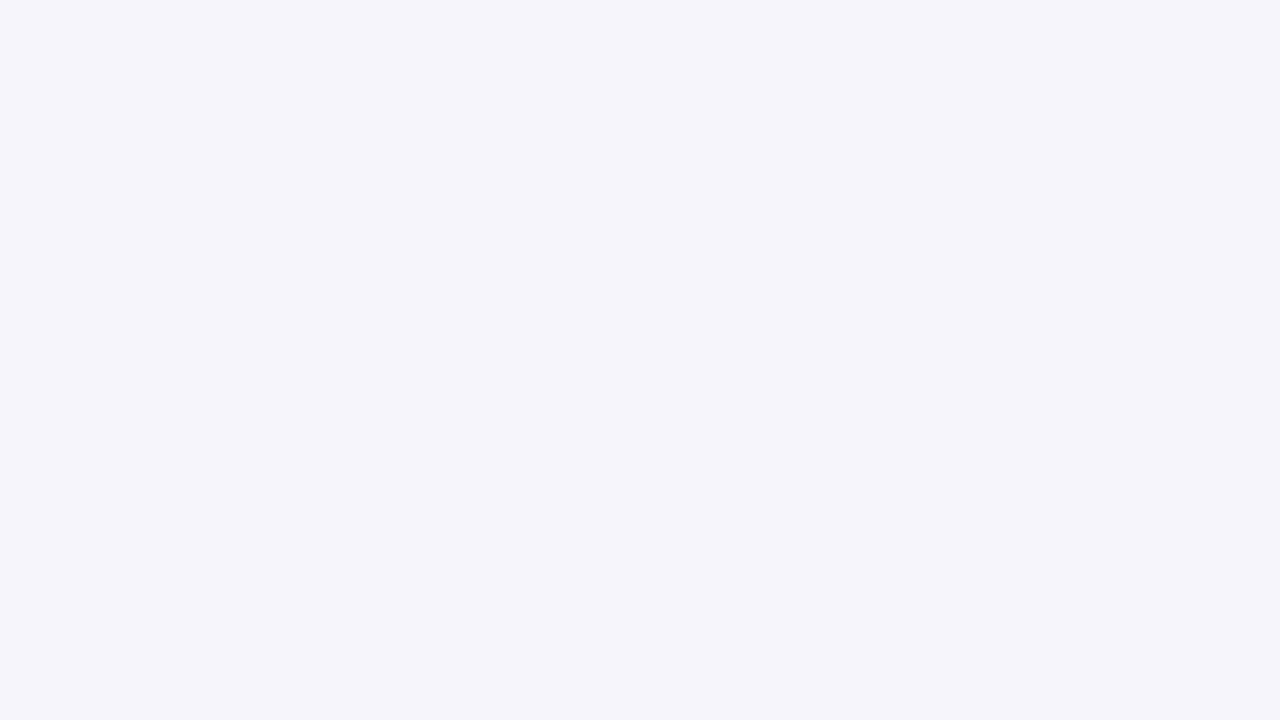

Username hint text element is visible
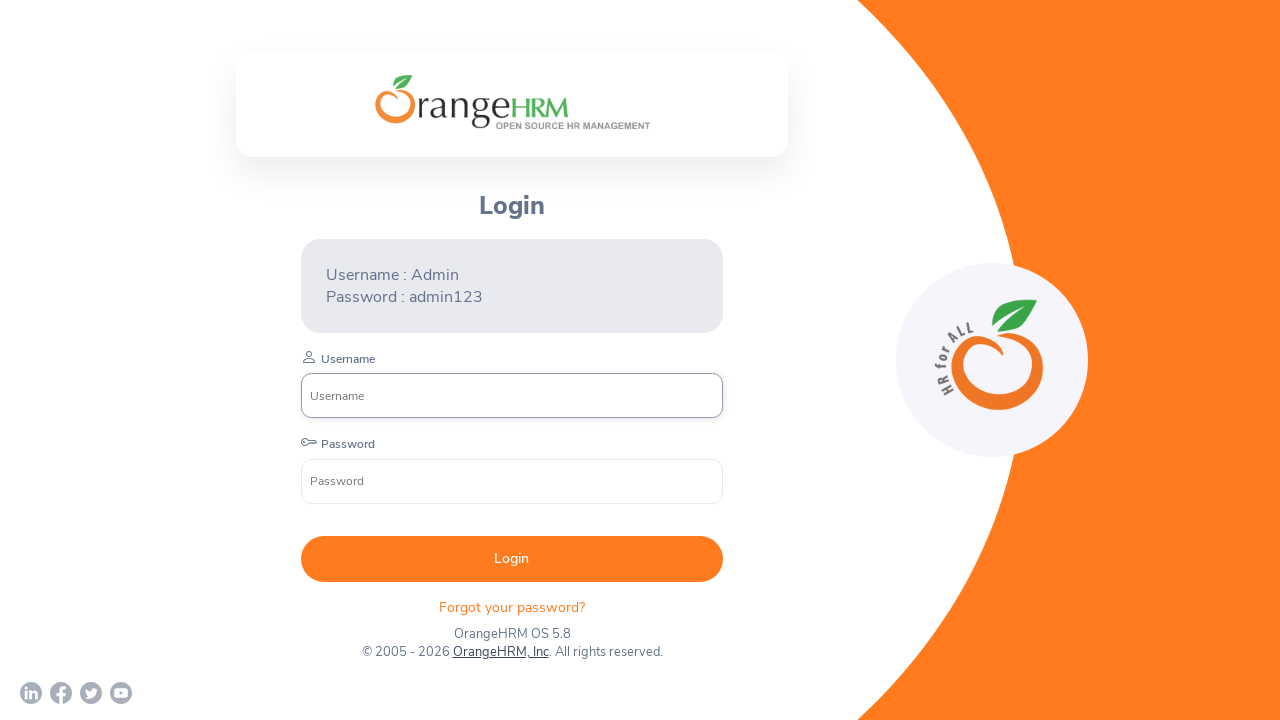

Retrieved username hint text content
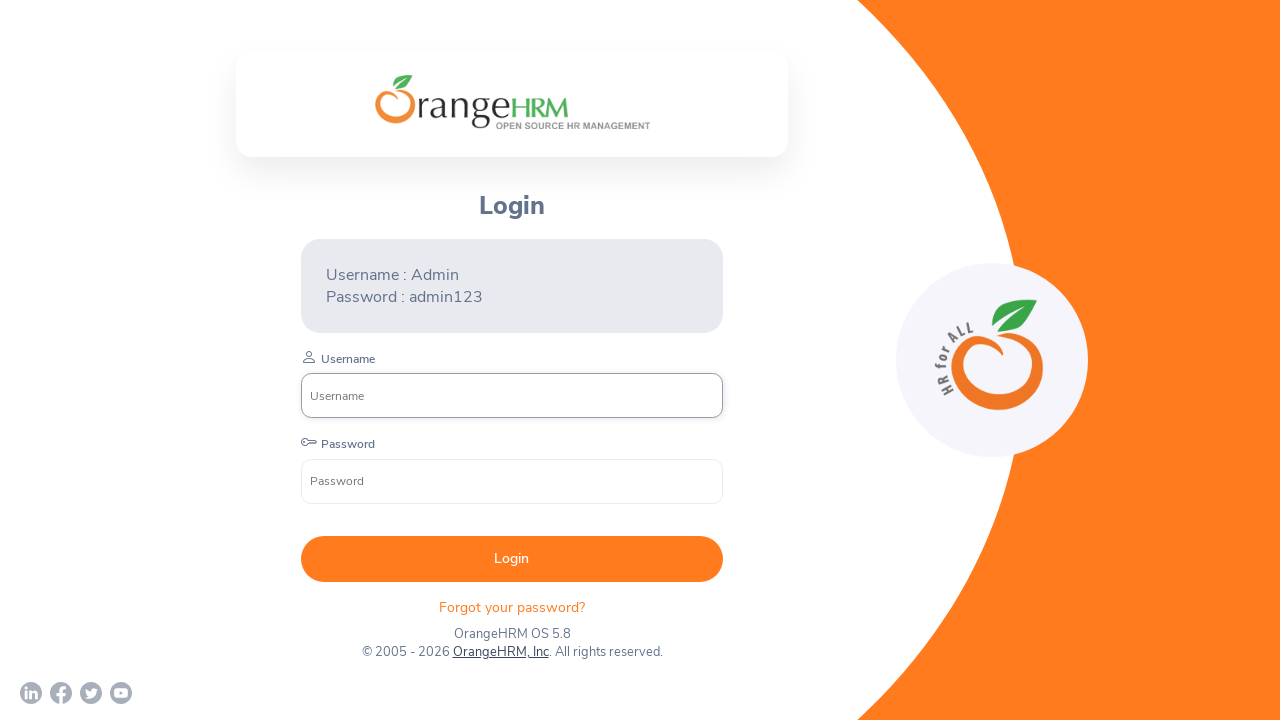

Verified that username hint contains 'Username : Admin'
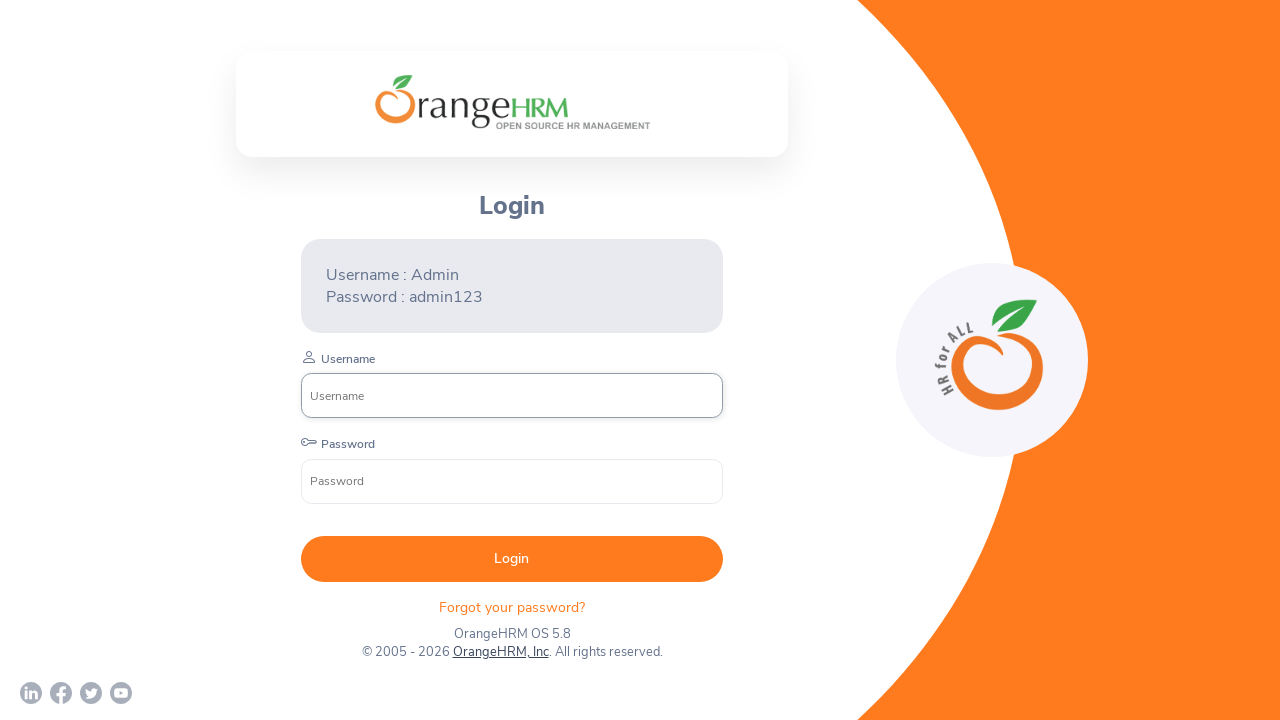

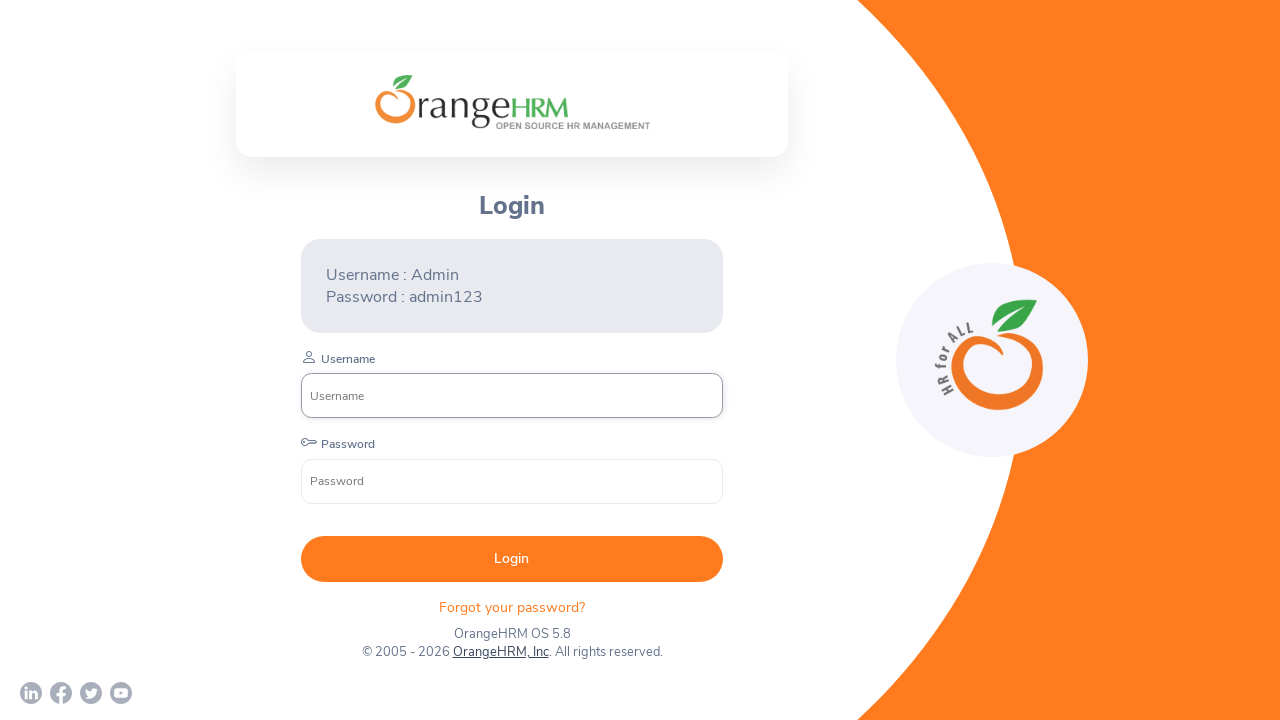